Tests a registration form by filling in a date field, phone number, country, and password fields, then verifies the page loads correctly.

Starting URL: https://makarova1507ana.github.io/registration_page/

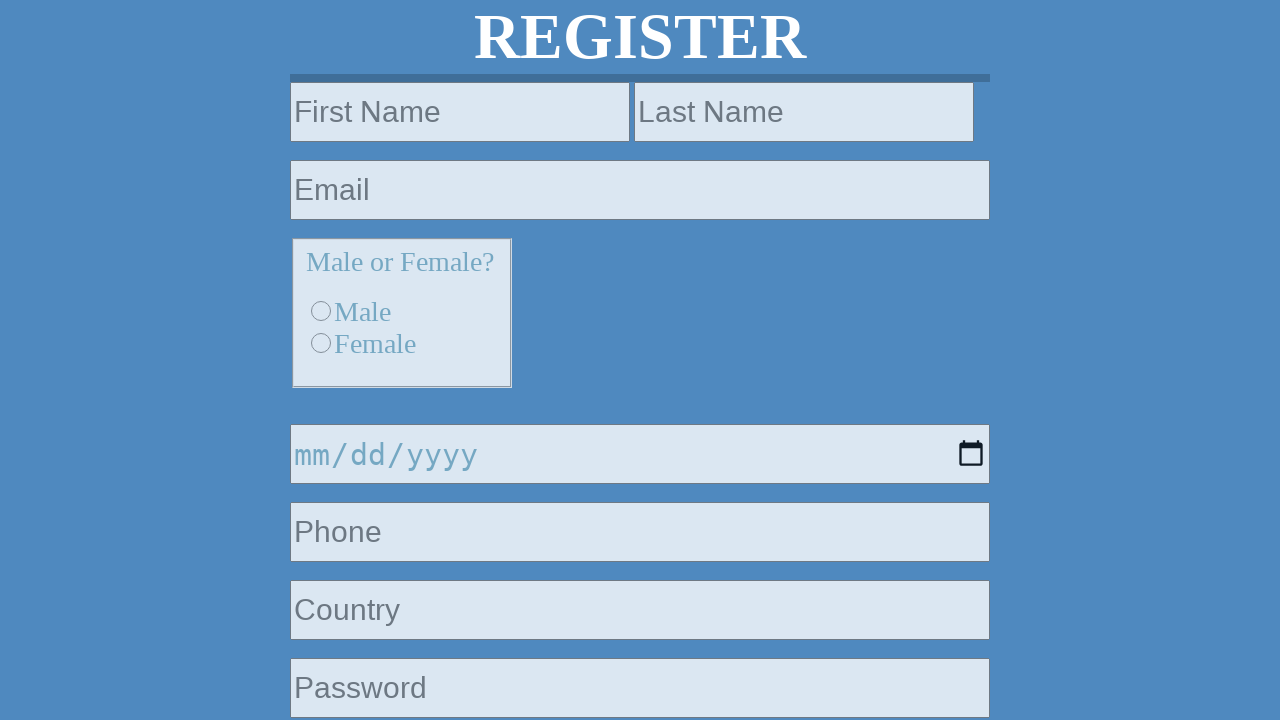

Navigated to registration page
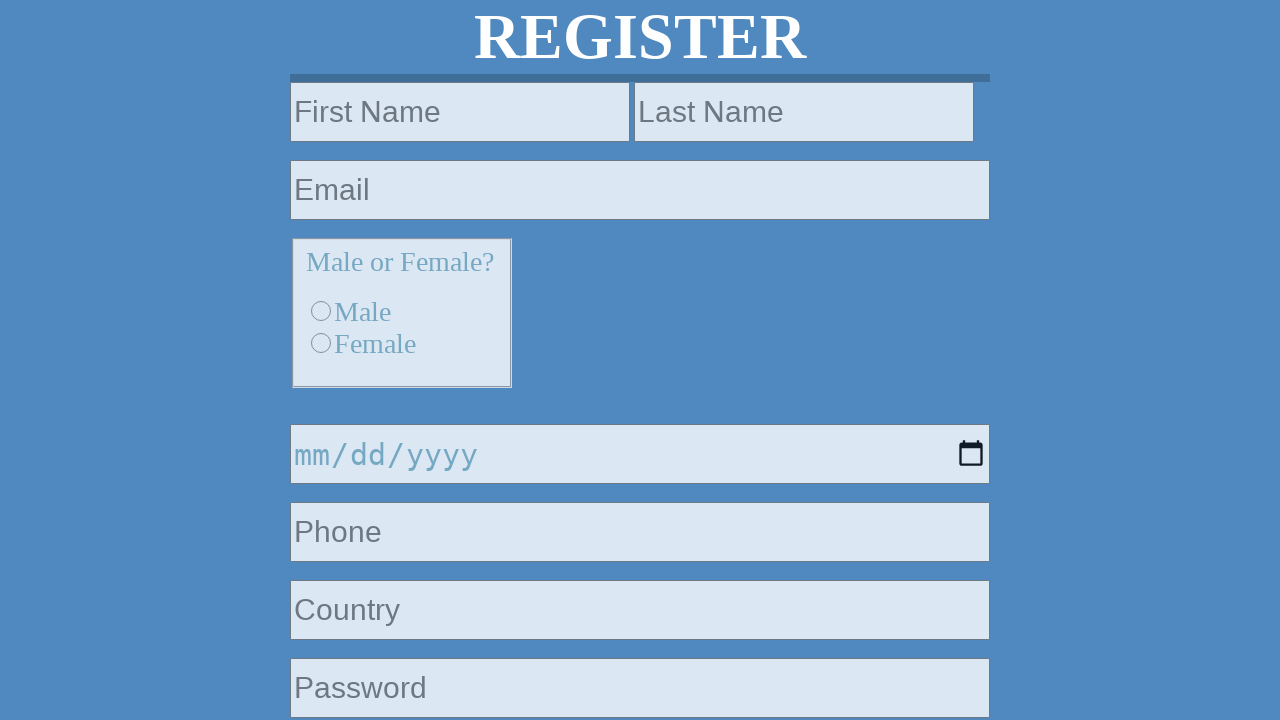

Filled date field with 2024-03-15 on input[type='date']
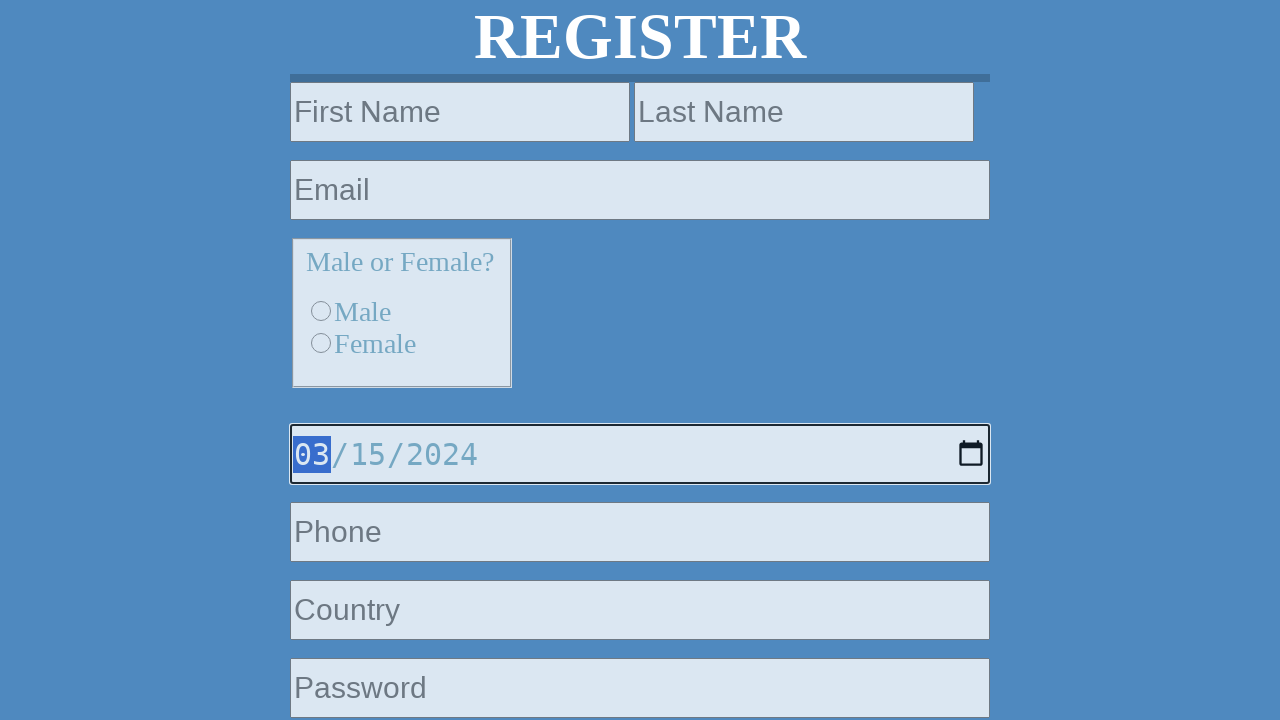

Filled phone number field with 9529083502 on input >> nth=6
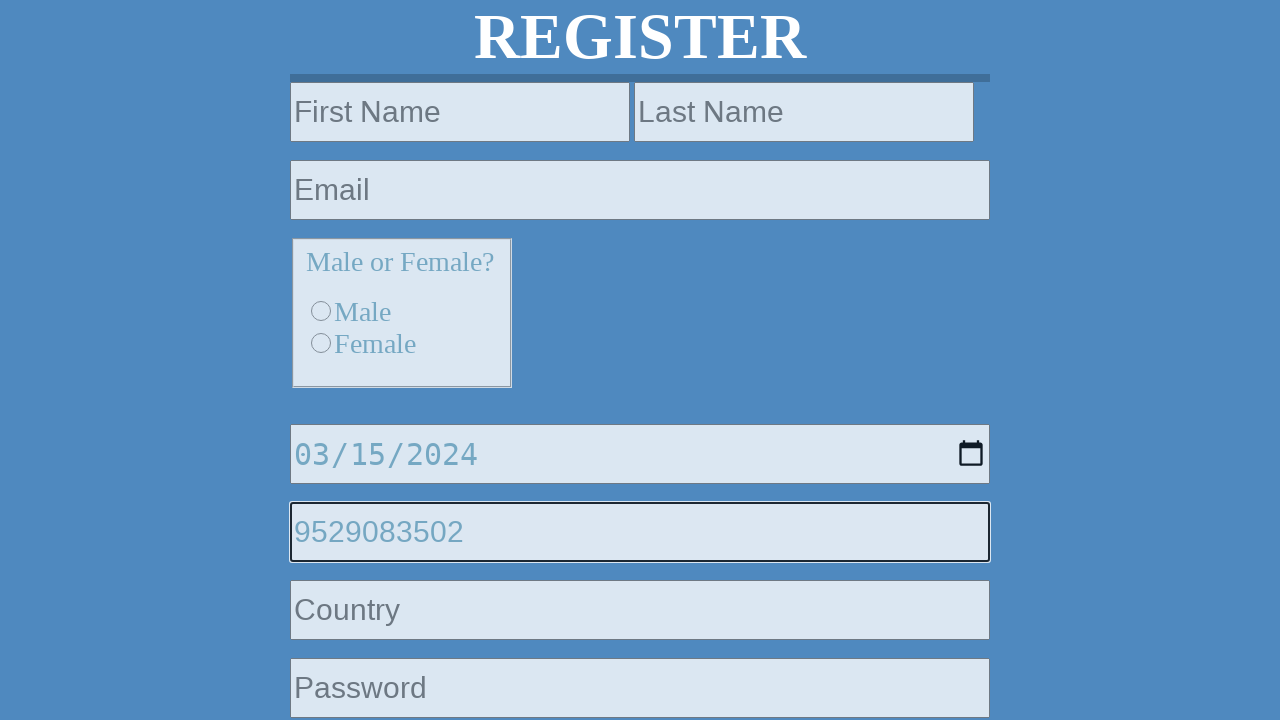

Filled country field with Russia on input >> nth=7
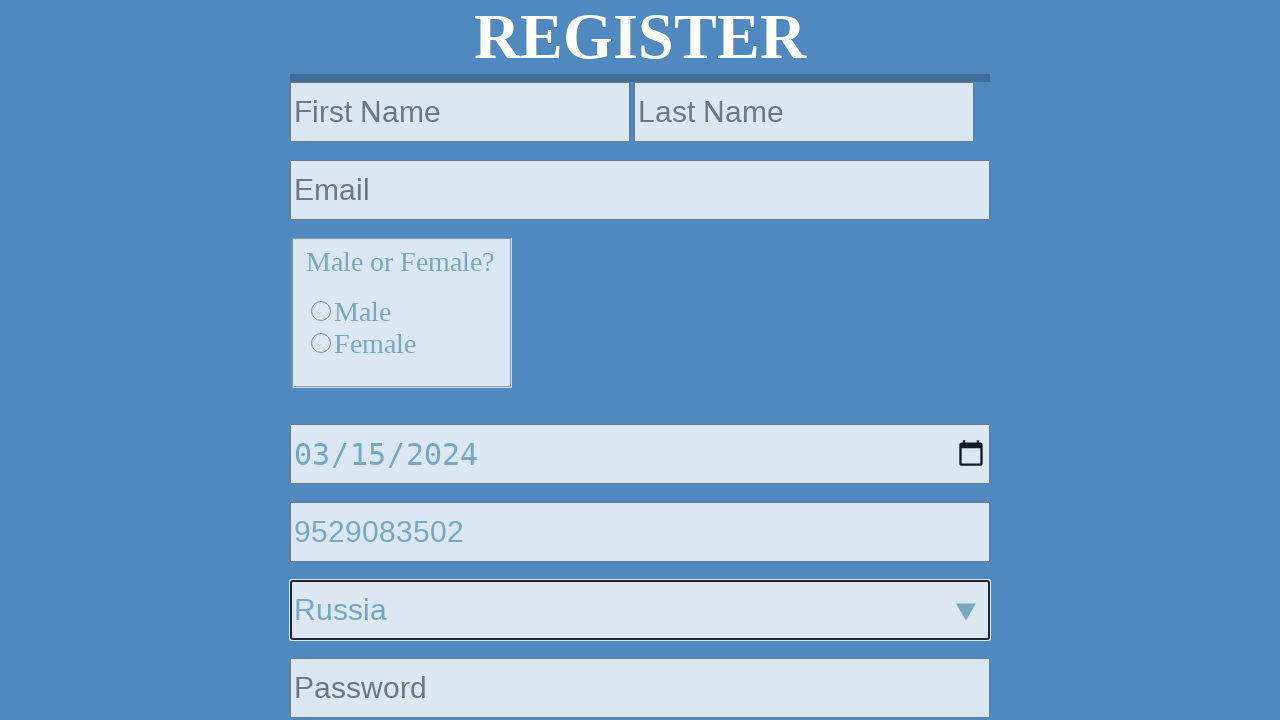

Filled password field with owcg4589 on input >> nth=8
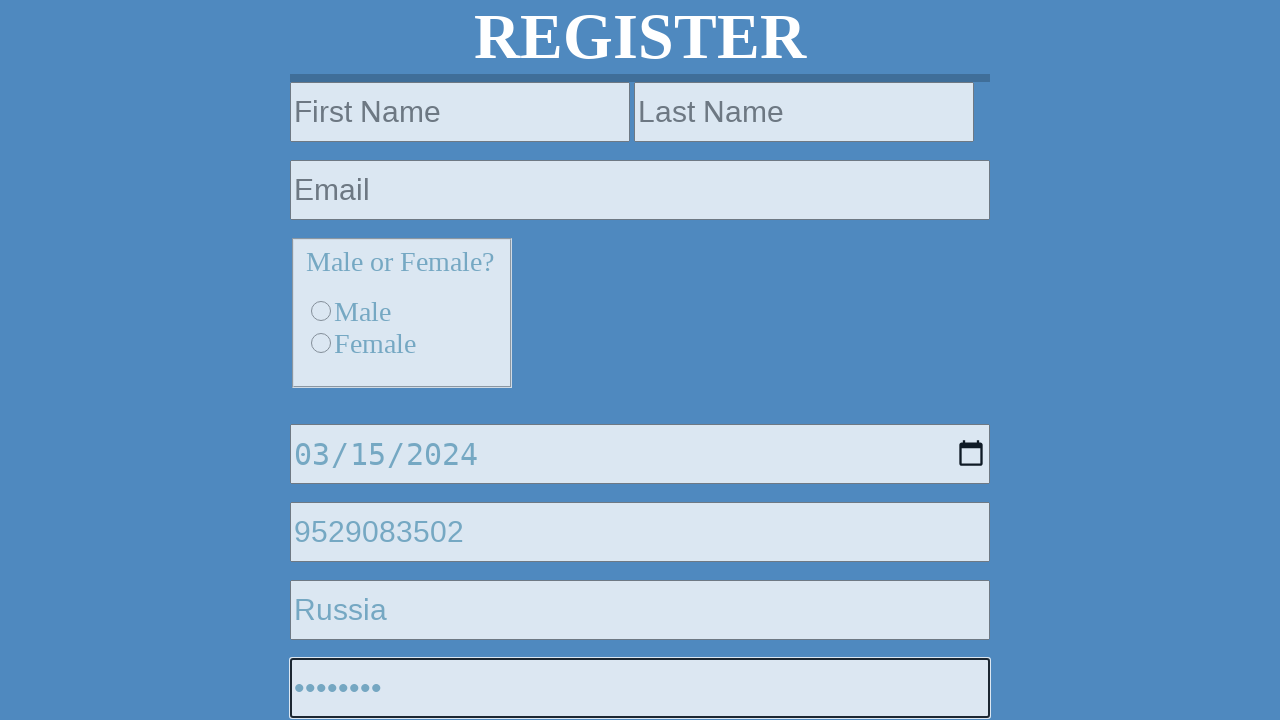

Waited for form processing (1000ms)
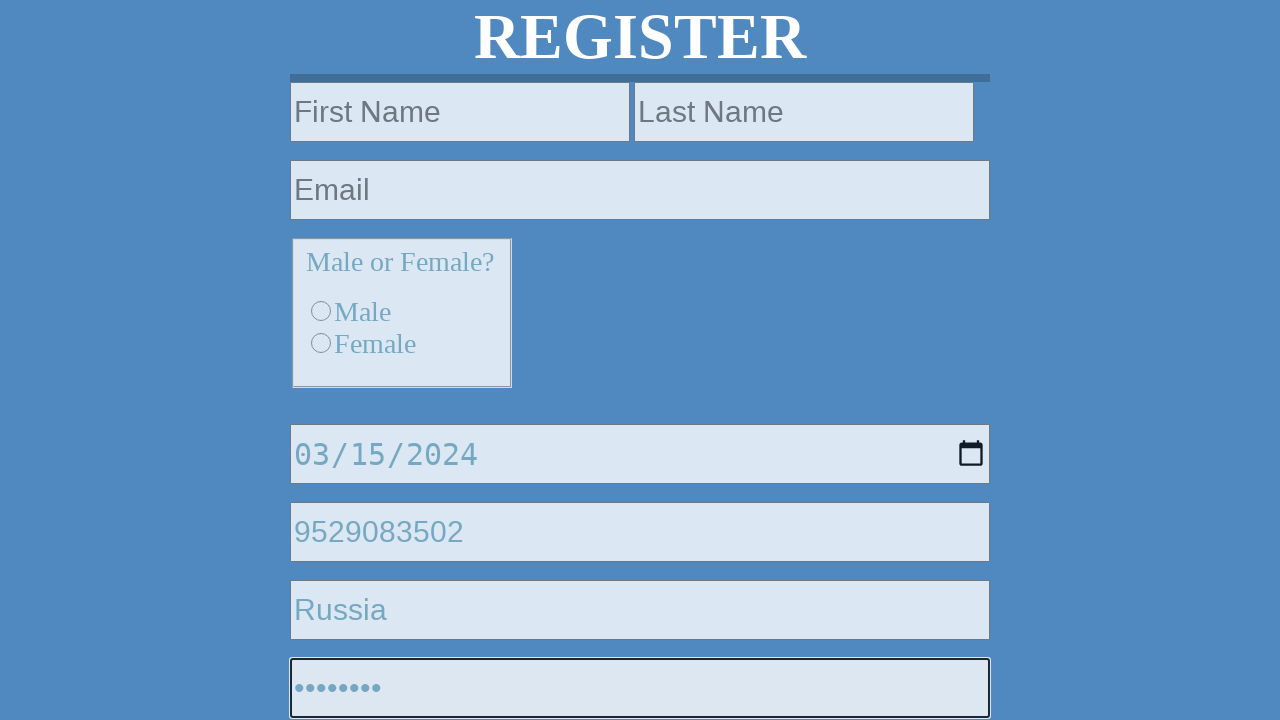

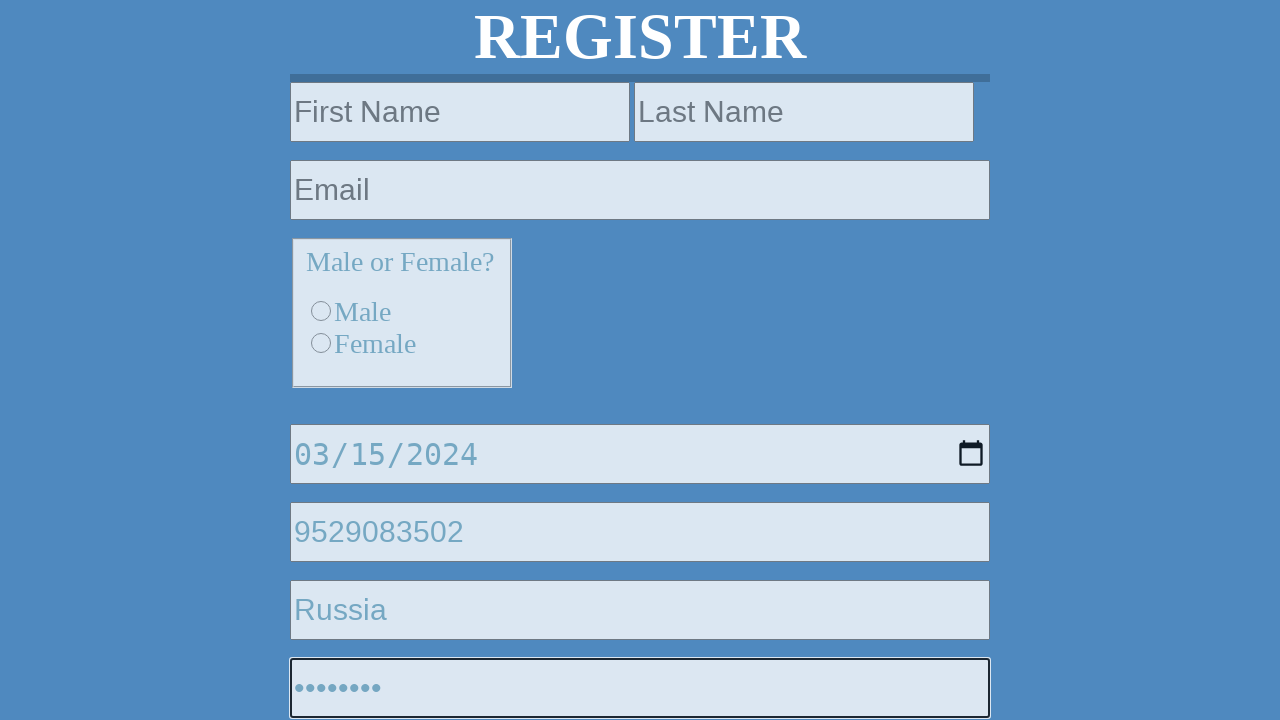